Tests dropdown selection functionality by selecting currency options using different methods (index, value, and visible text)

Starting URL: https://www.rahulshettyacademy.com/dropdownsPractise/

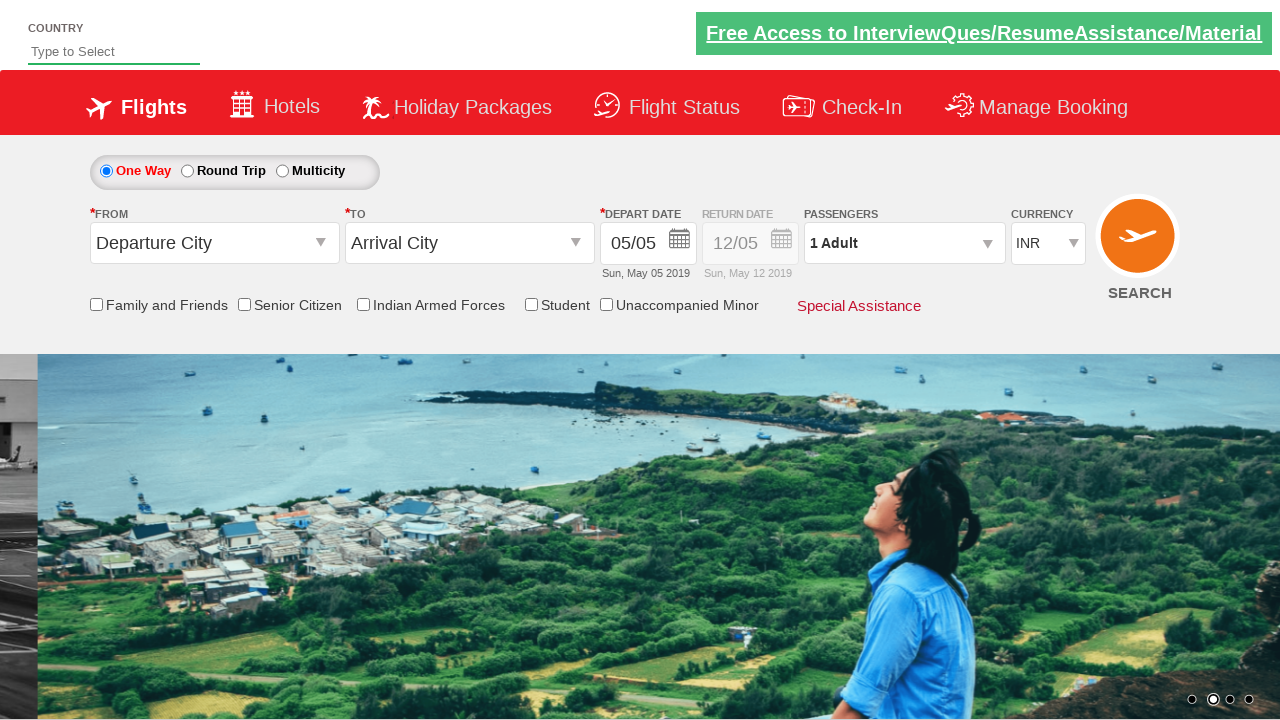

Located currency dropdown element
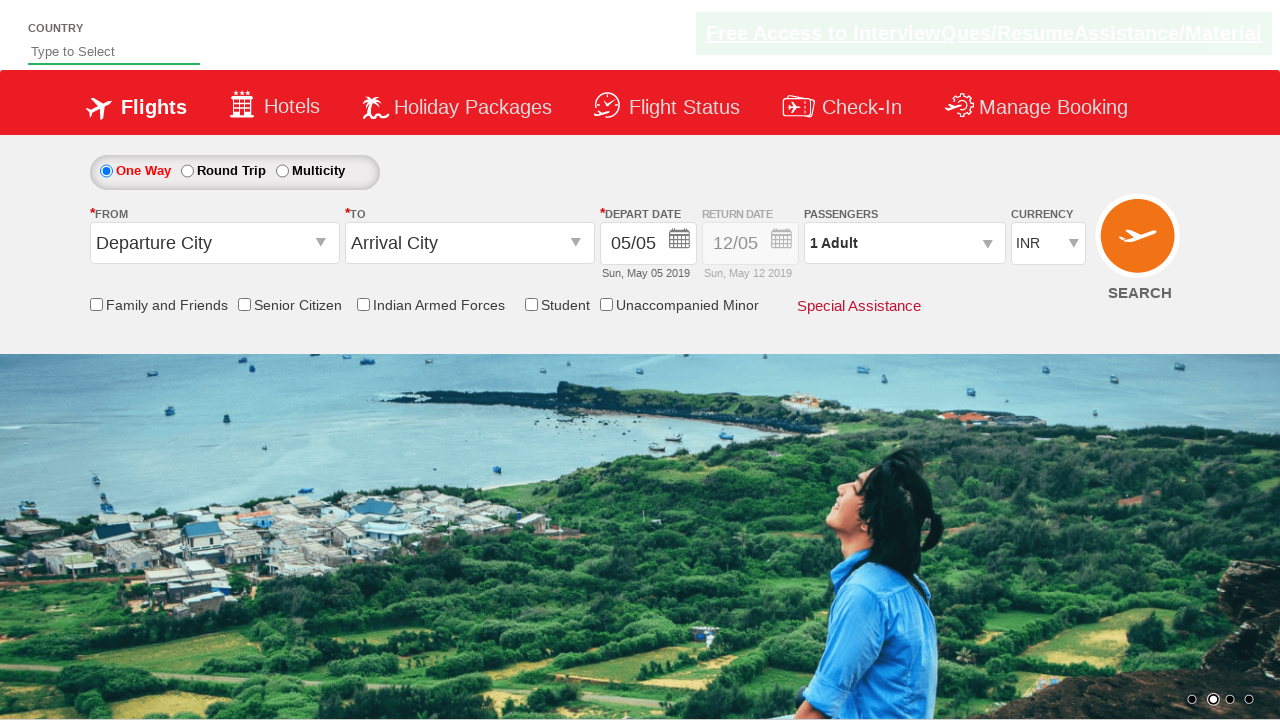

Selected INR currency option by index 1 on #ctl00_mainContent_DropDownListCurrency
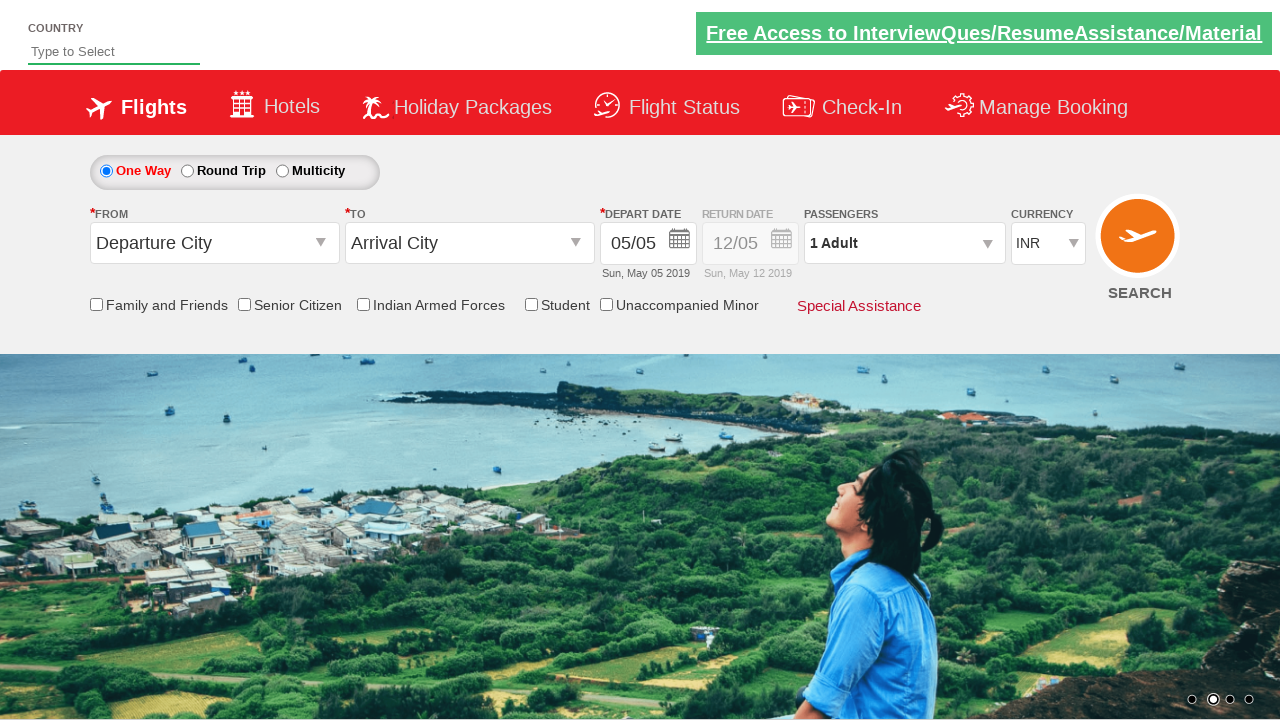

Selected AED currency option by value on #ctl00_mainContent_DropDownListCurrency
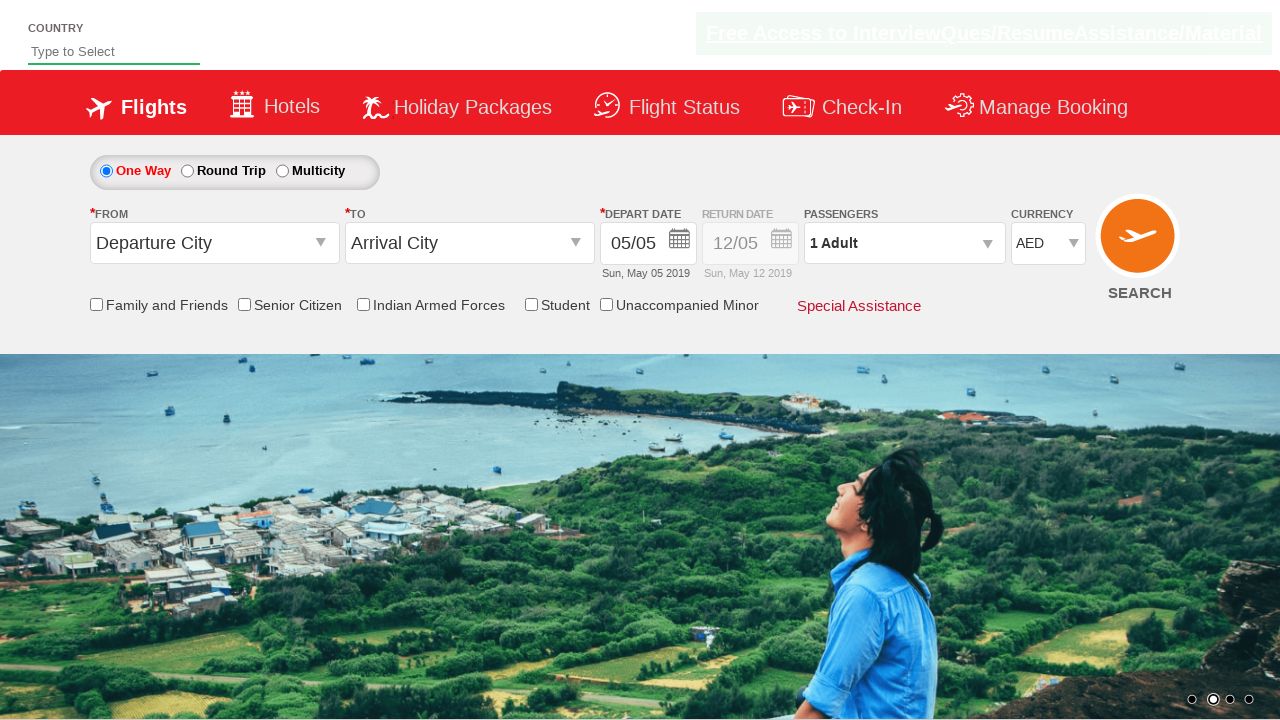

Selected USD currency option by visible text label on #ctl00_mainContent_DropDownListCurrency
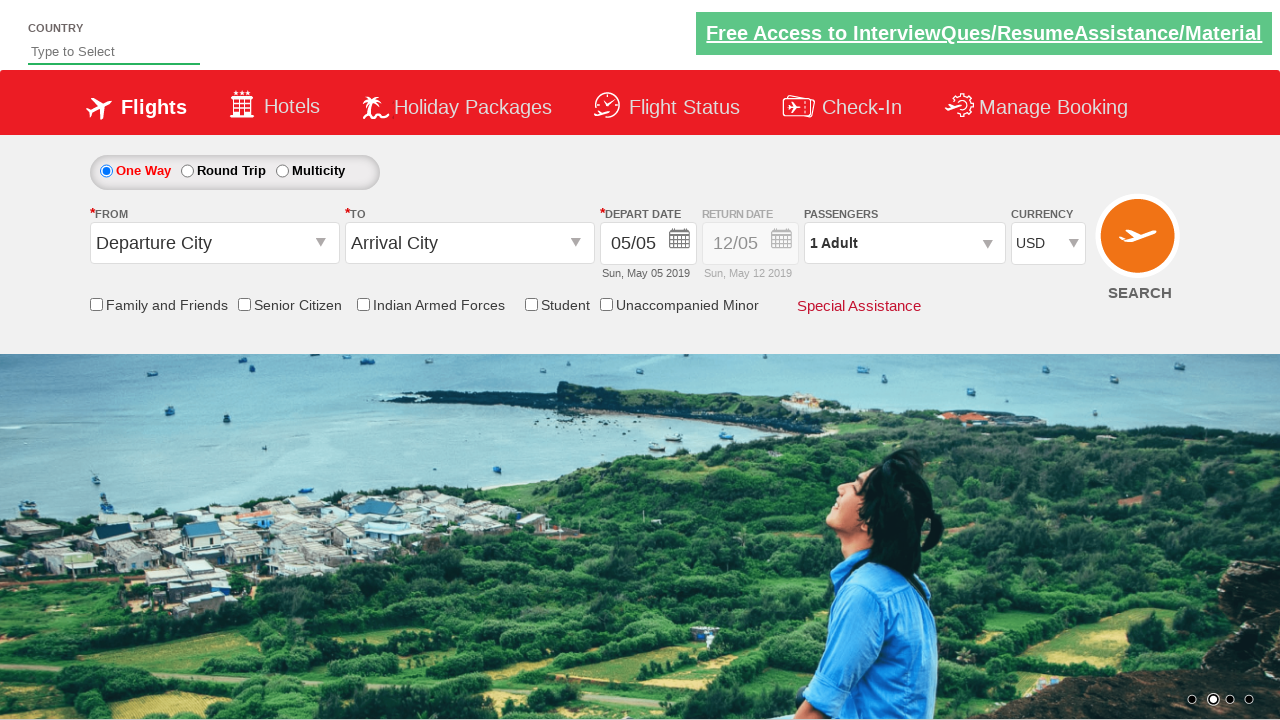

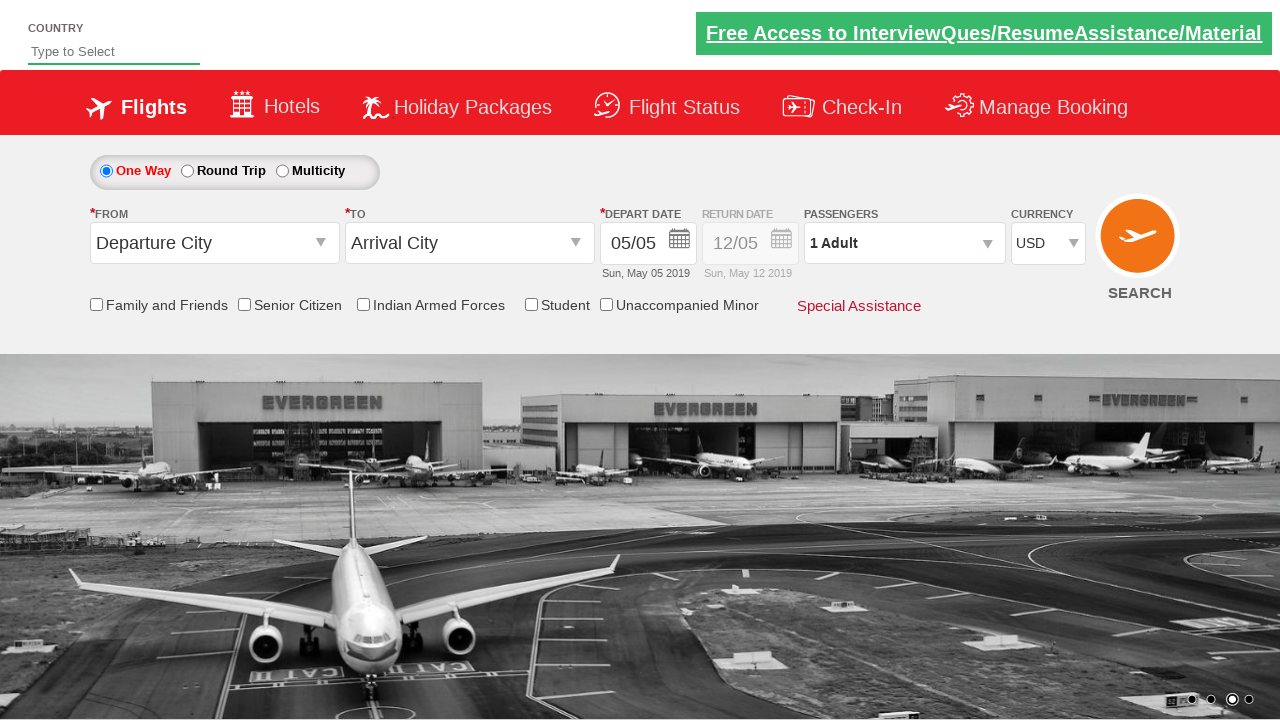